Tests scrolling to the bottom of an infinite scroll page by using JavaScript to scroll to the document's full height

Starting URL: https://infinite-scroll.com/demo/full-page/

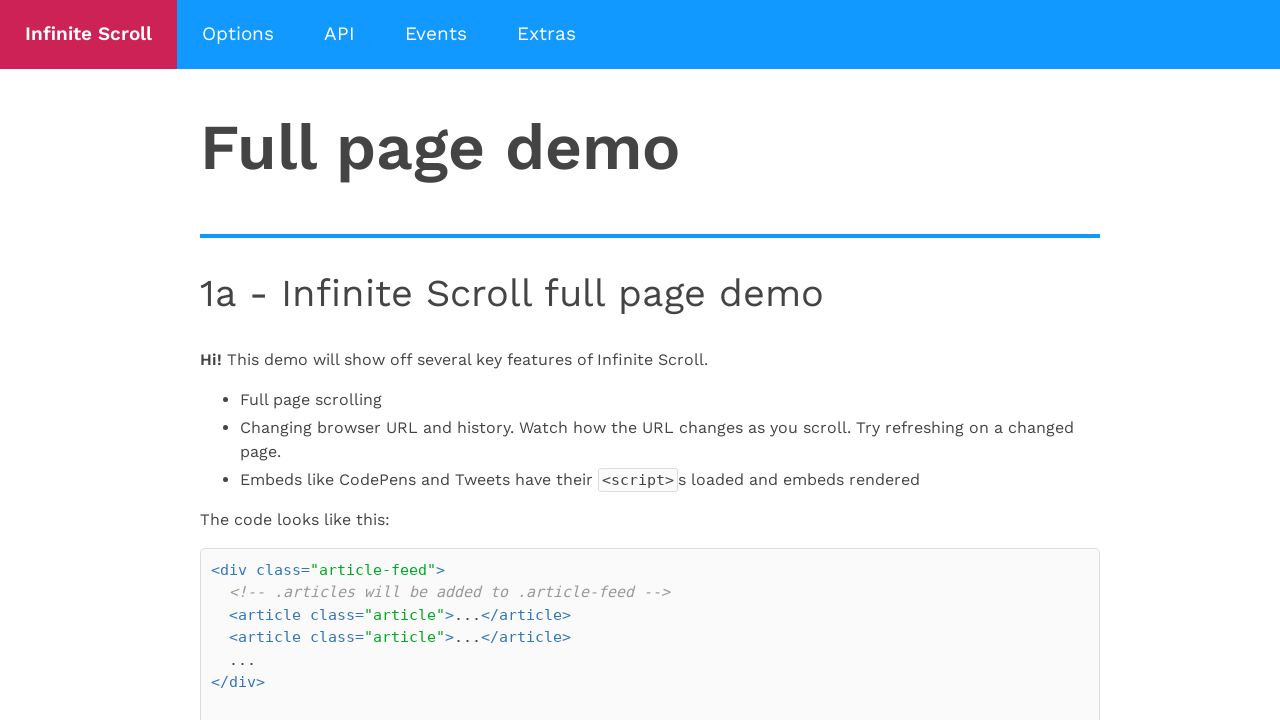

Reloaded the infinite scroll page
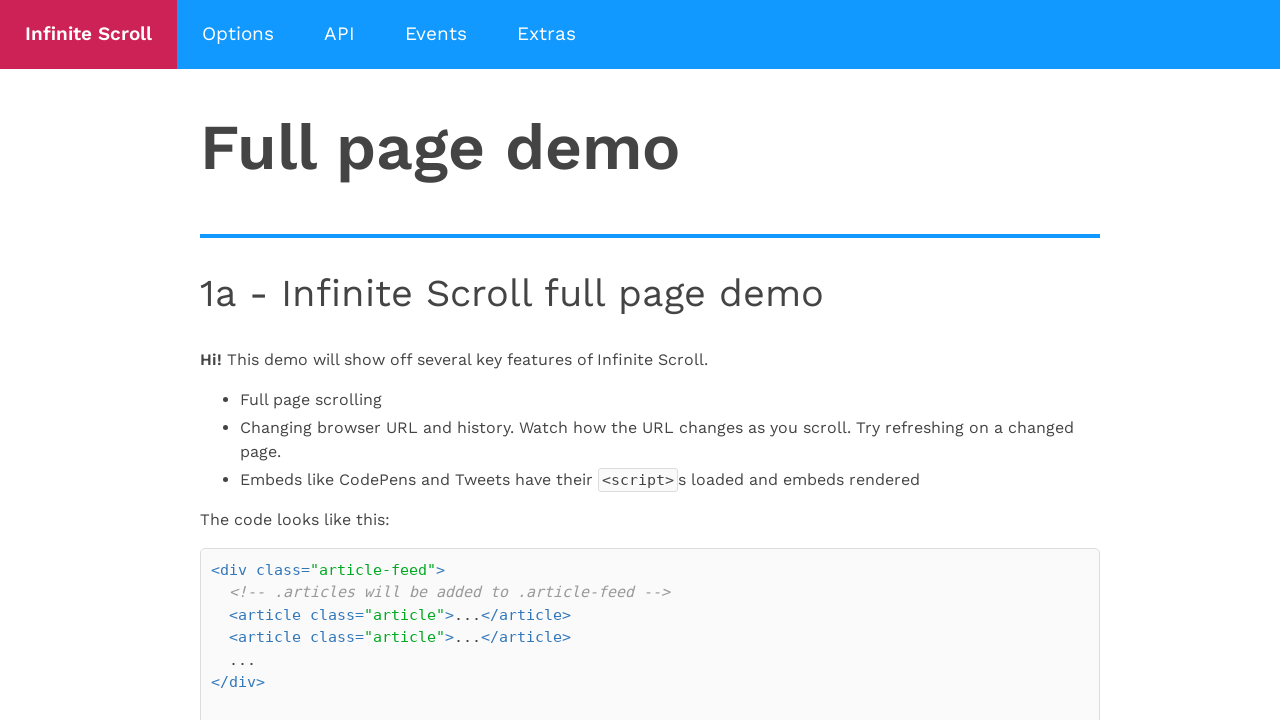

Scrolled to the bottom of the page using JavaScript
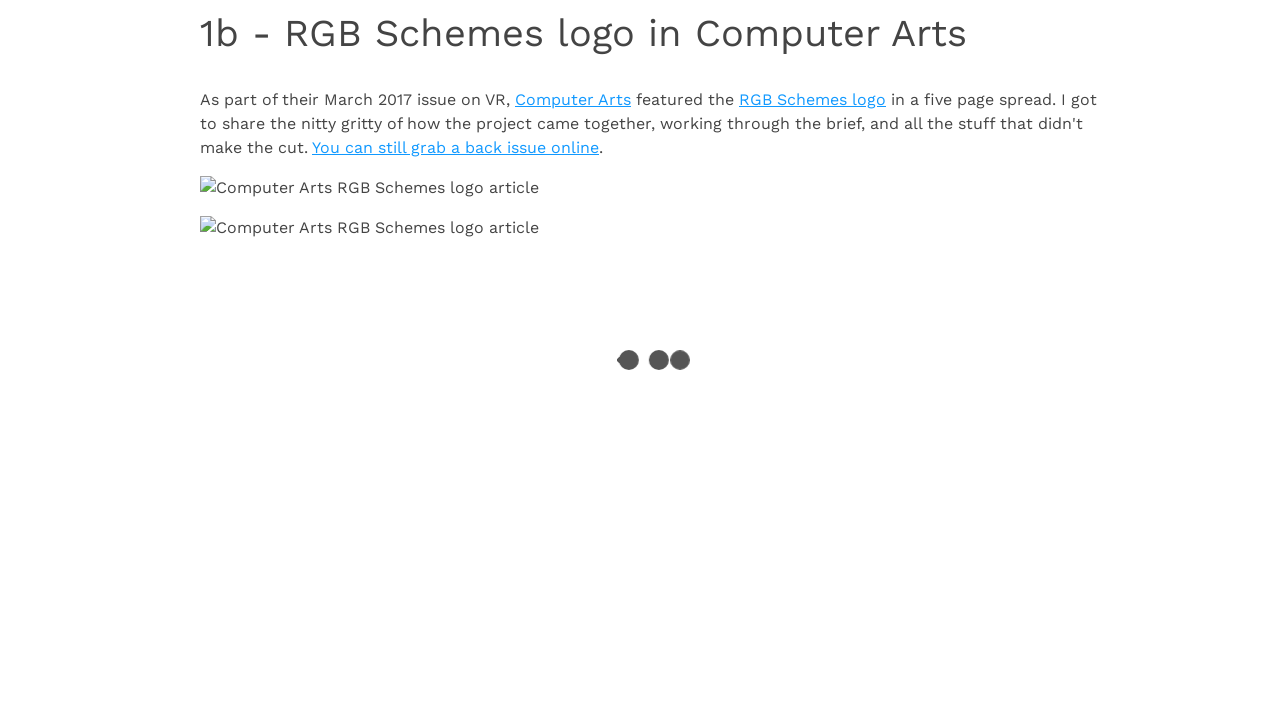

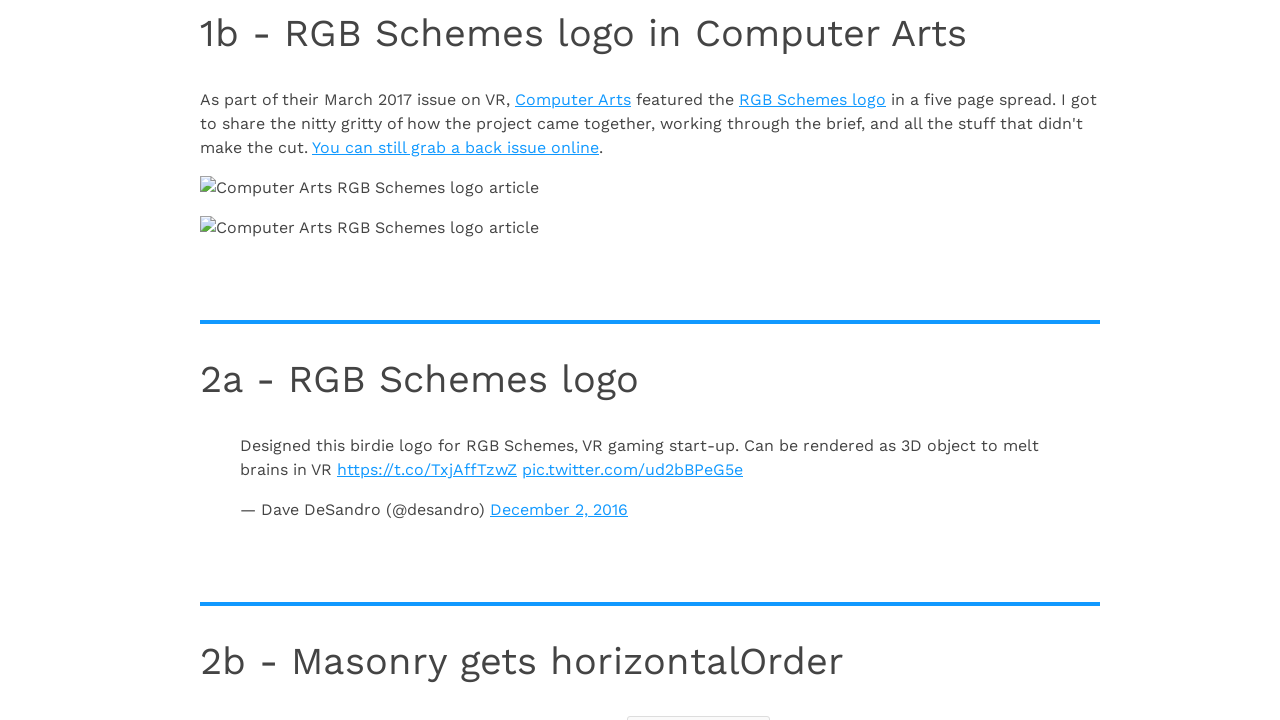